Tests the JS Confirm button by clicking it, dismissing the confirm dialog, and verifying the result text shows cancel was clicked

Starting URL: https://the-internet.herokuapp.com/javascript_alerts

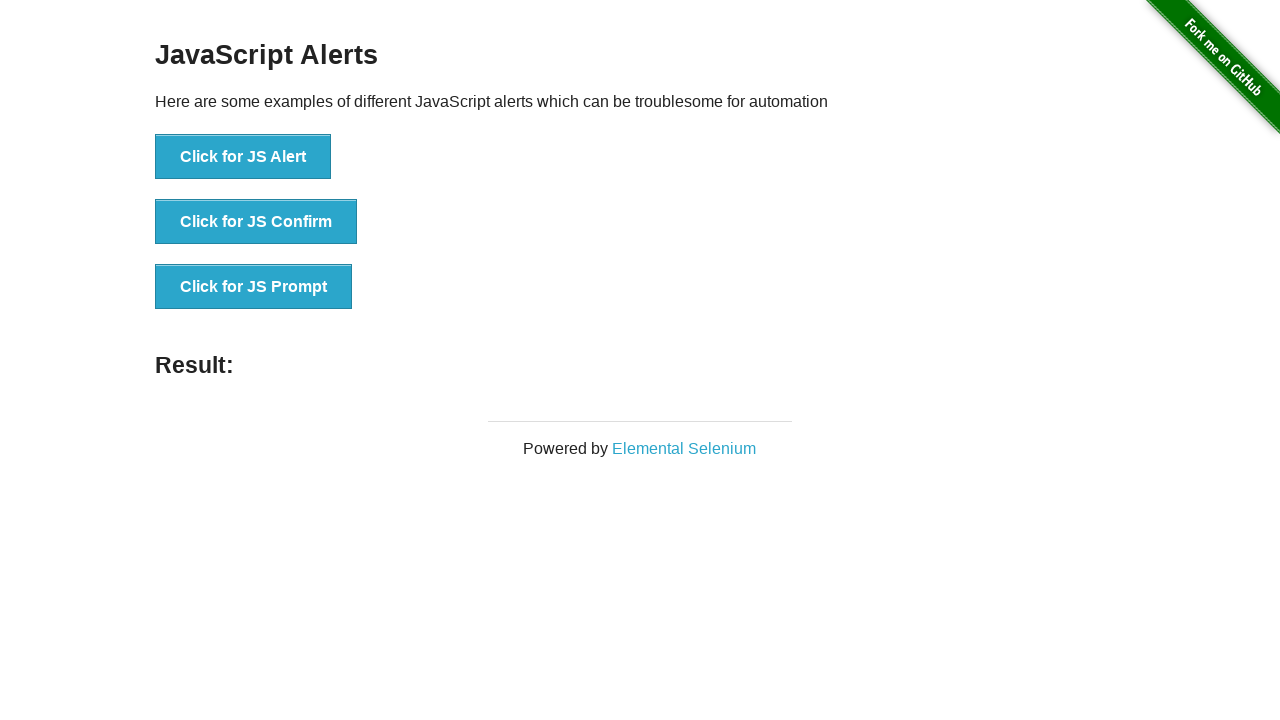

Set up dialog handler to dismiss the confirm dialog
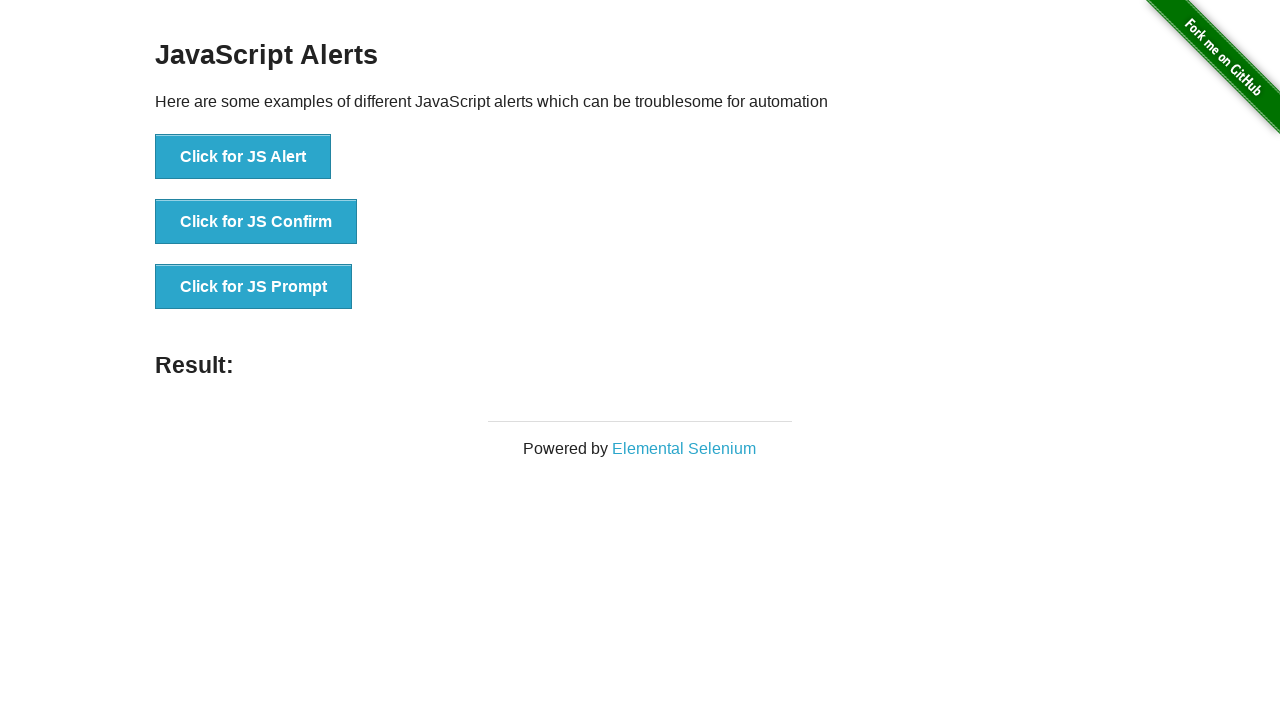

Clicked the JS Confirm button at (256, 222) on xpath=//*[text()='Click for JS Confirm']
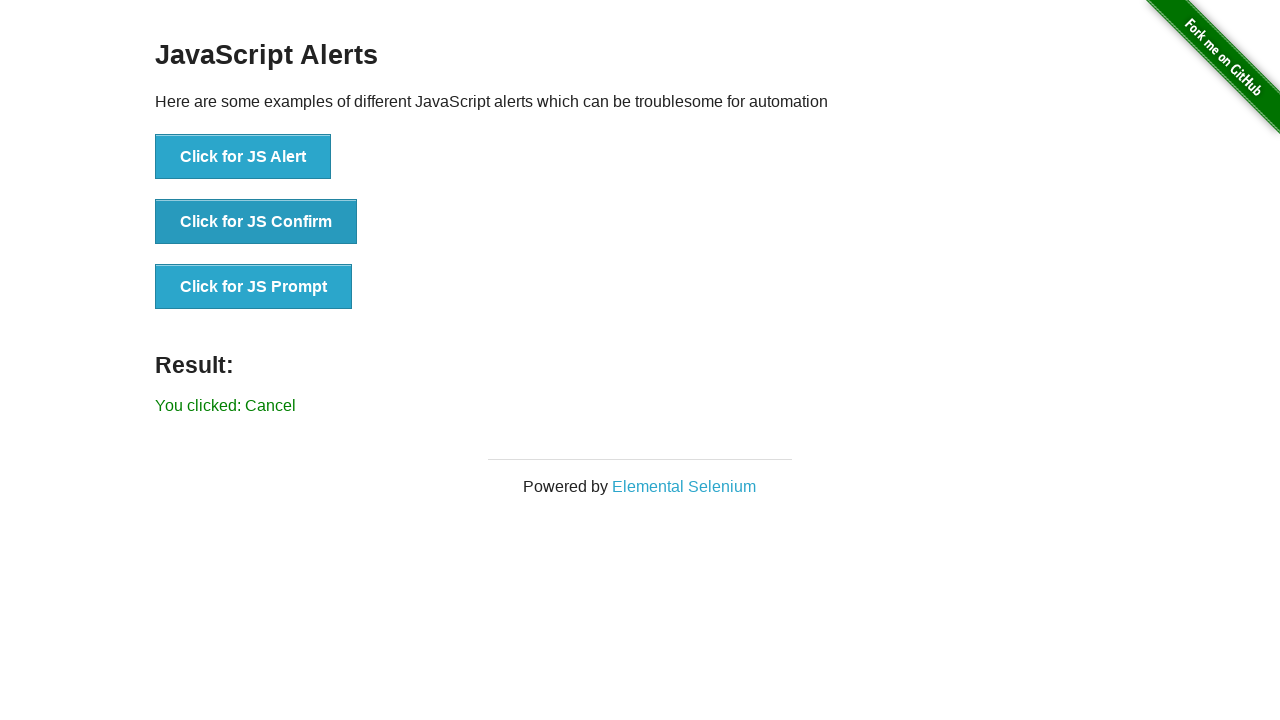

Verified result text shows 'You clicked: Cancel'
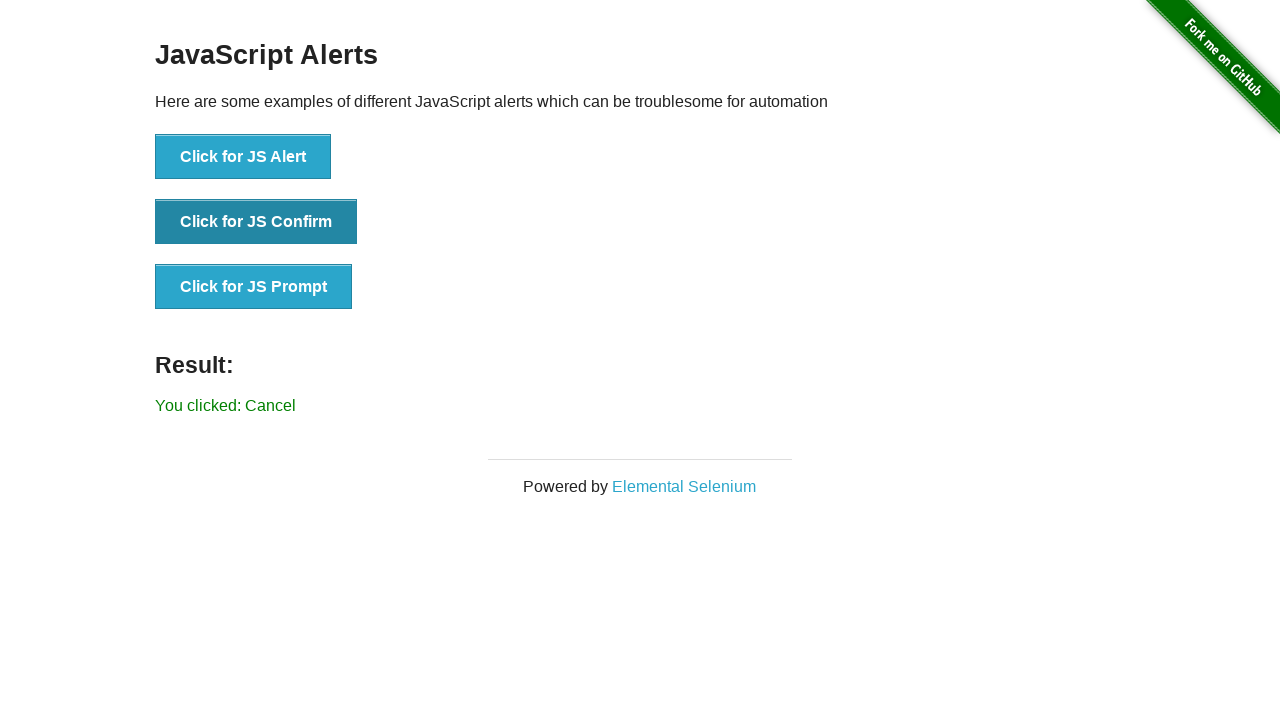

Retrieved result text content from #result element
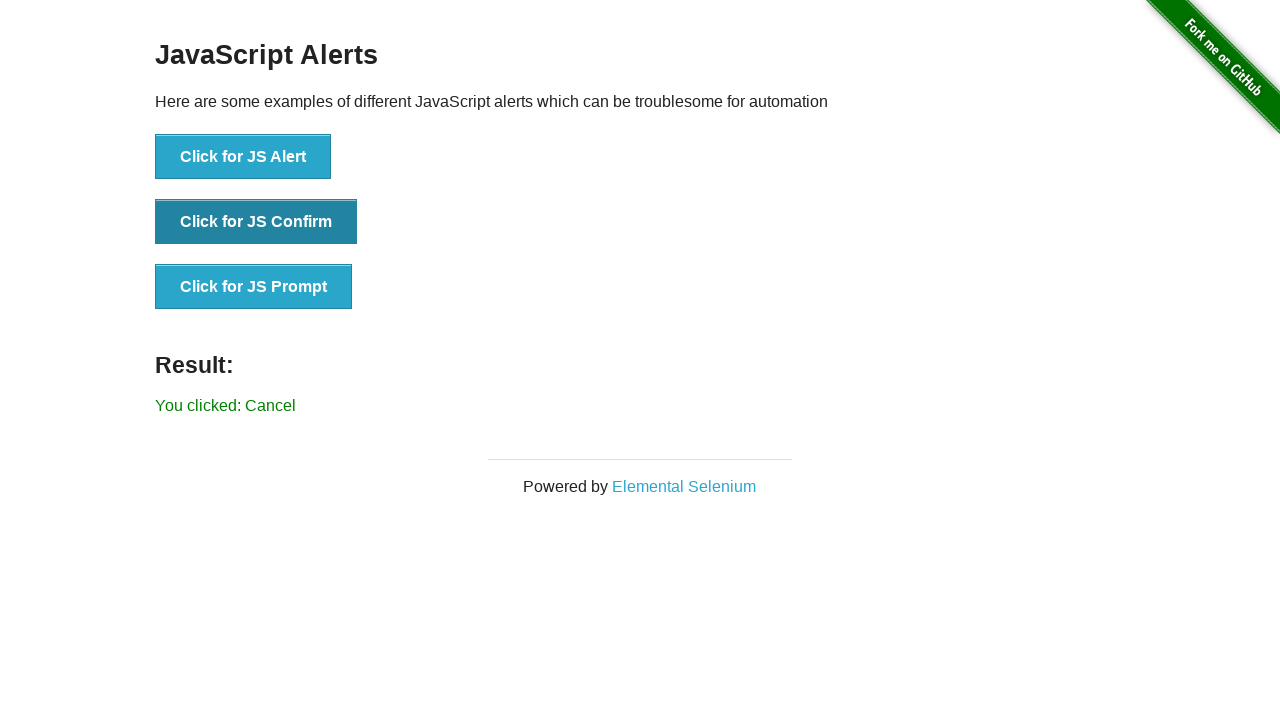

Assertion passed: result text matches expected value 'You clicked: Cancel'
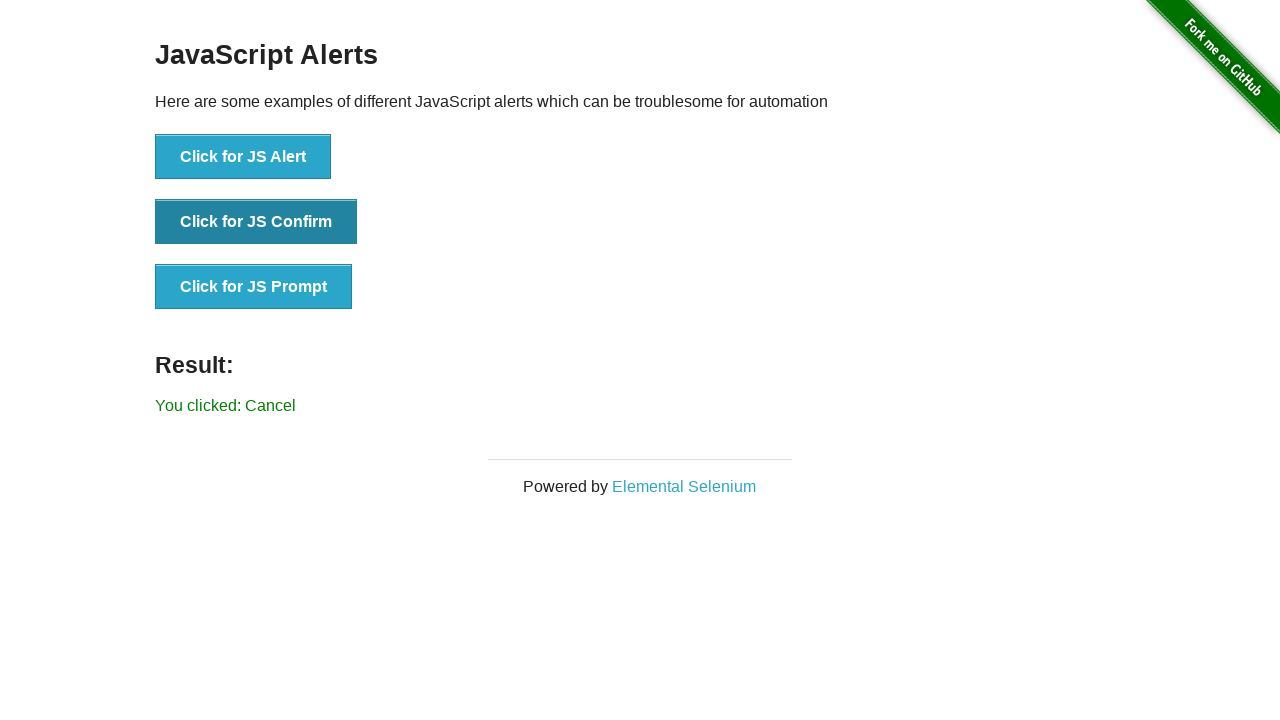

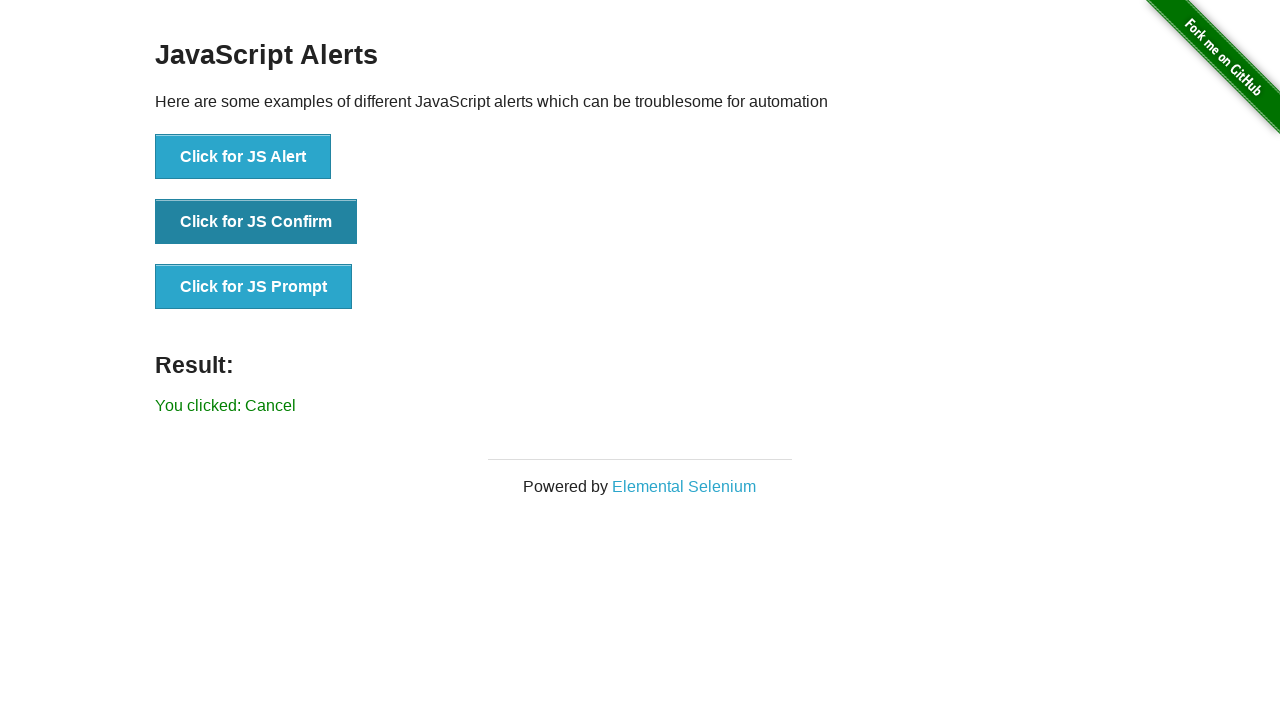